Verifies that username field, password field, and login button elements are visible on the login page

Starting URL: https://opensource-demo.orangehrmlive.com/web/index.php/auth/login

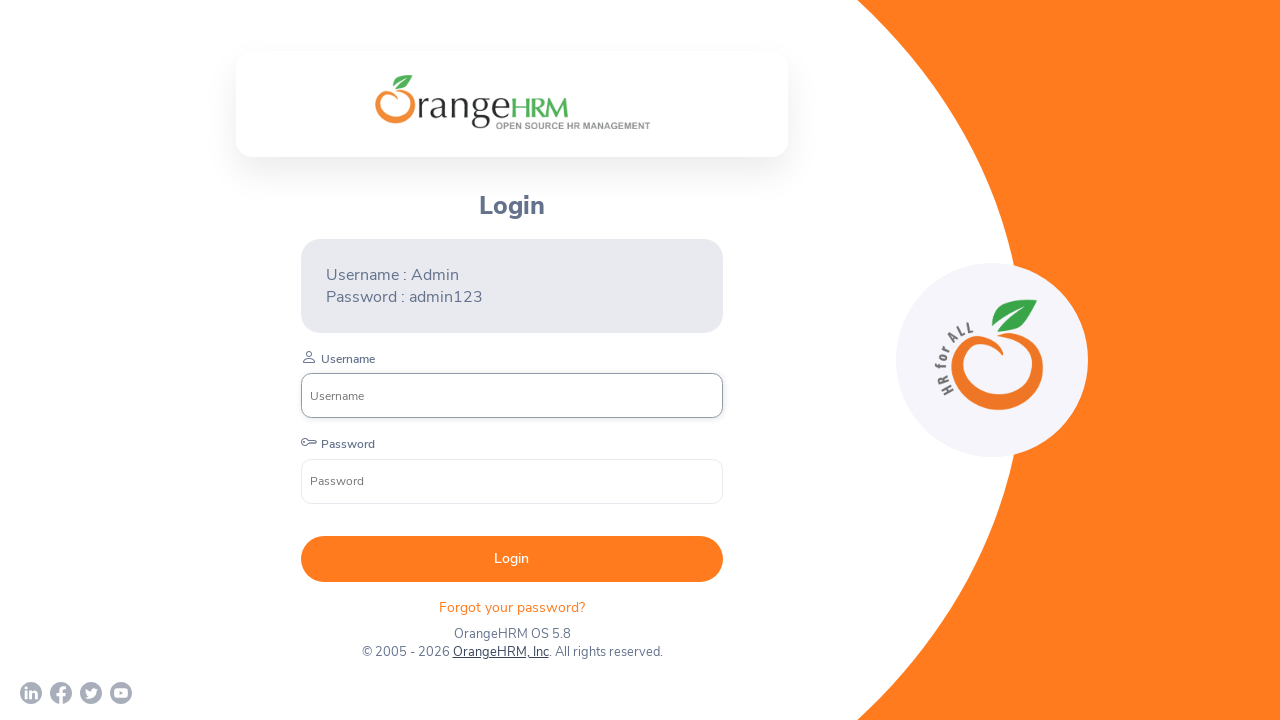

Username field is visible on login page
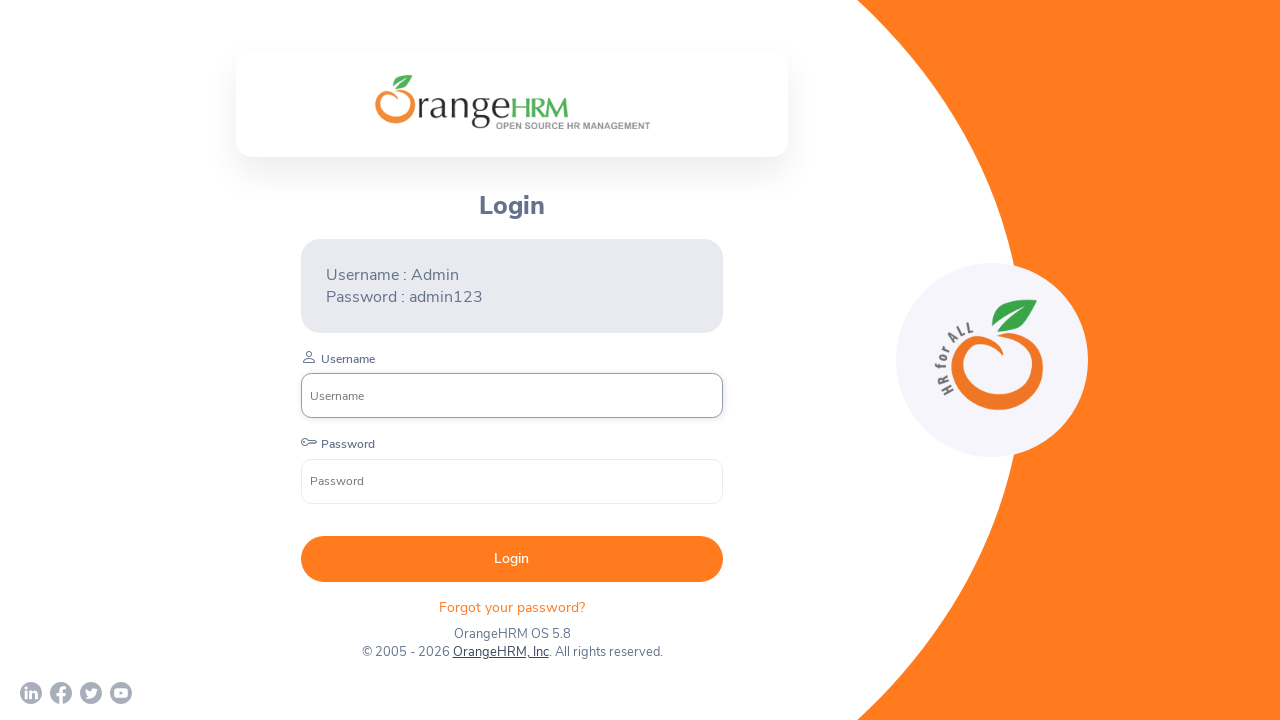

Password field is visible on login page
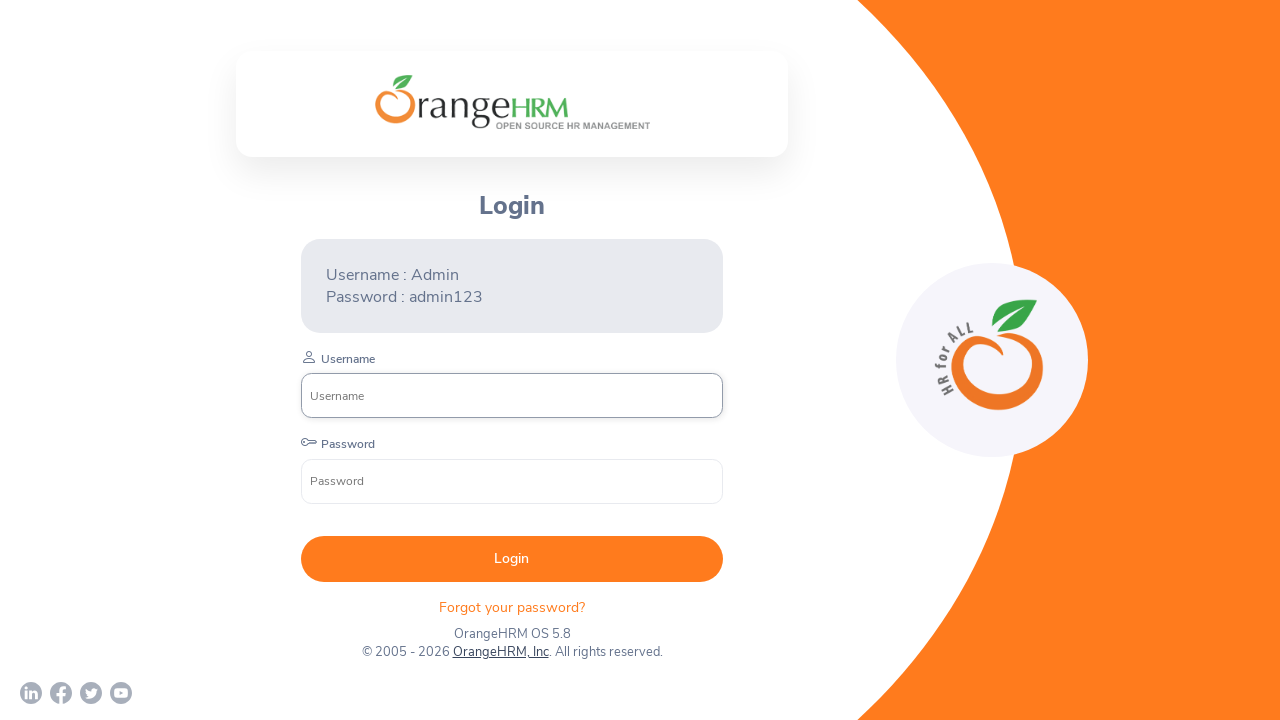

Login button is visible on login page
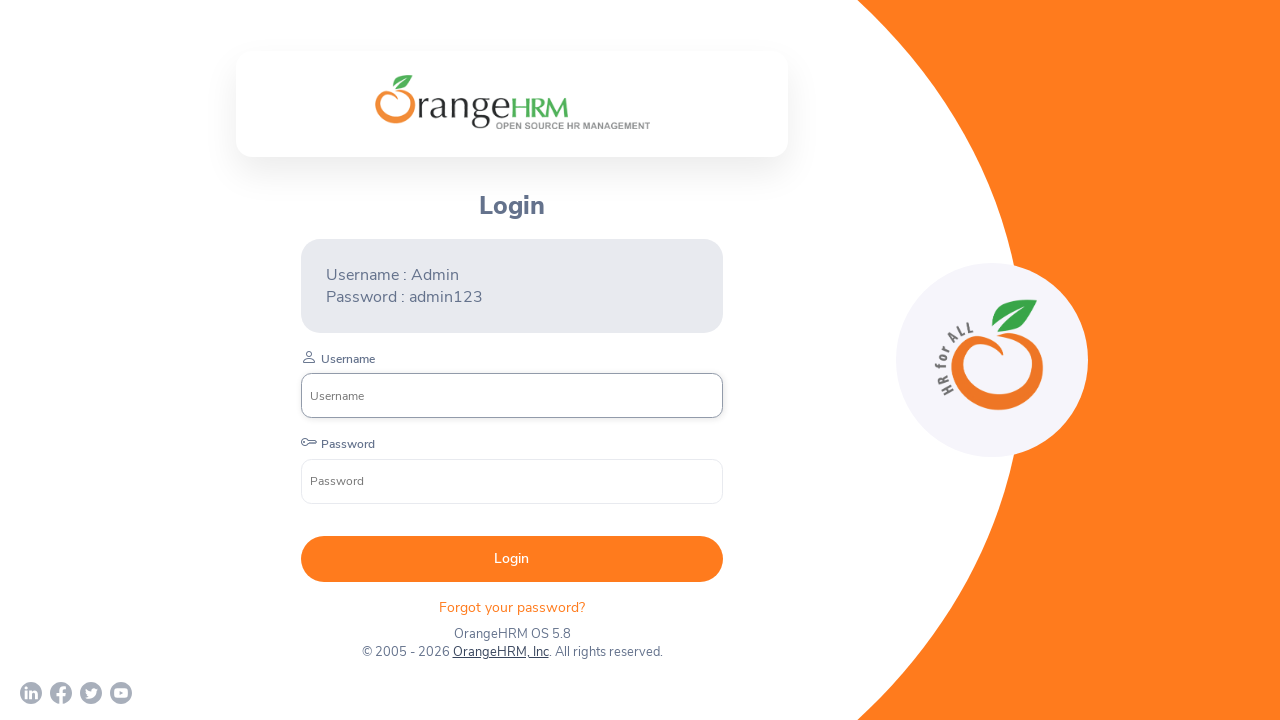

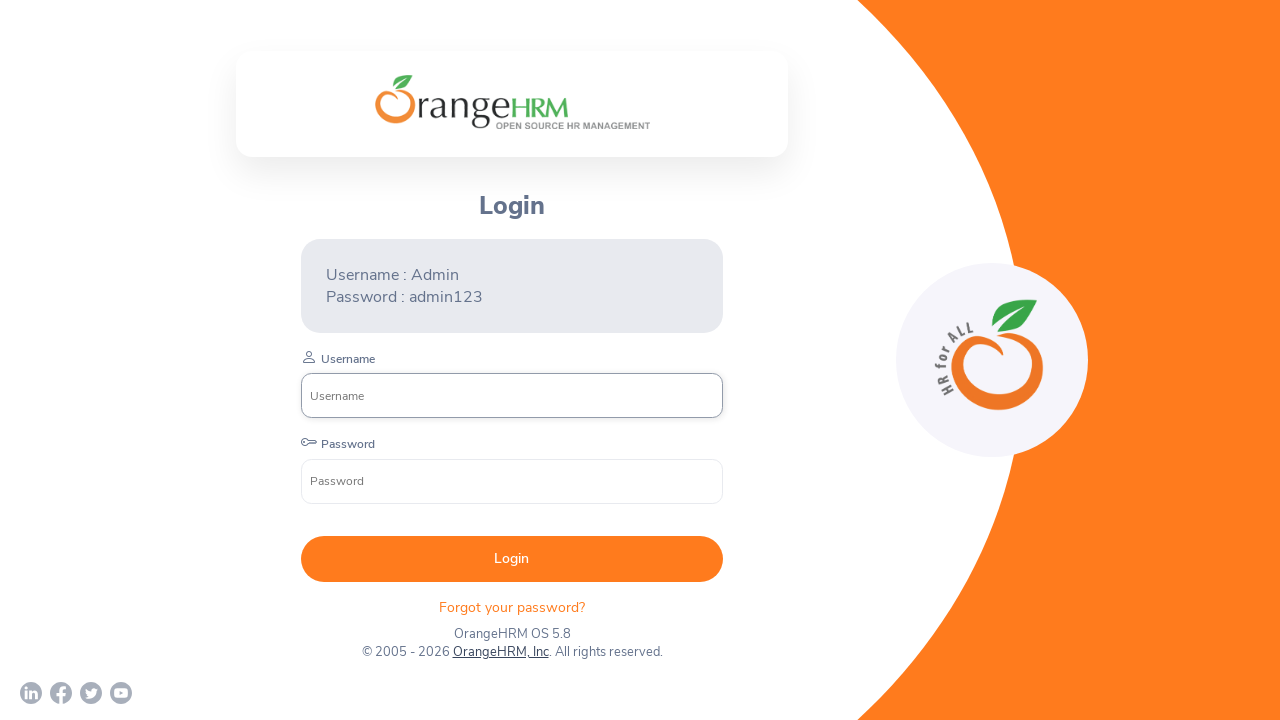